Tests scrolling functionality by navigating to a test page and scrolling to a specific button element to bring it into view.

Starting URL: https://omayo.blogspot.com/

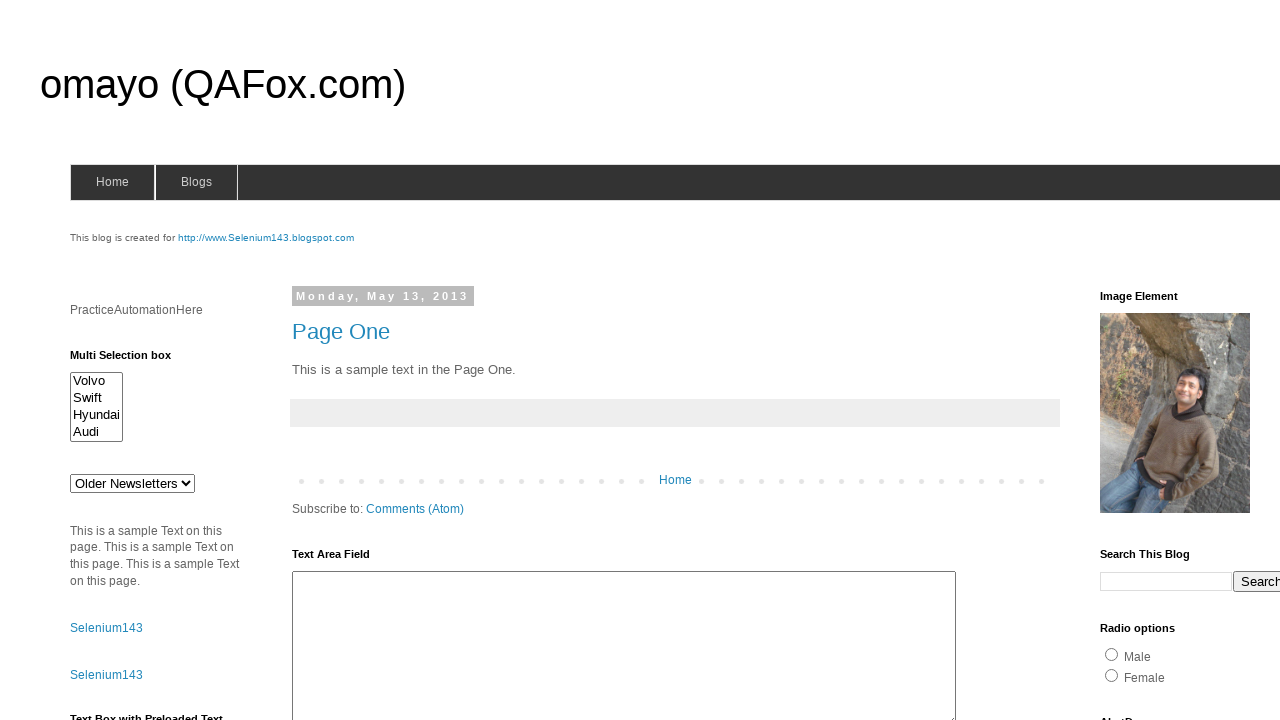

Located button element with id 'but2'
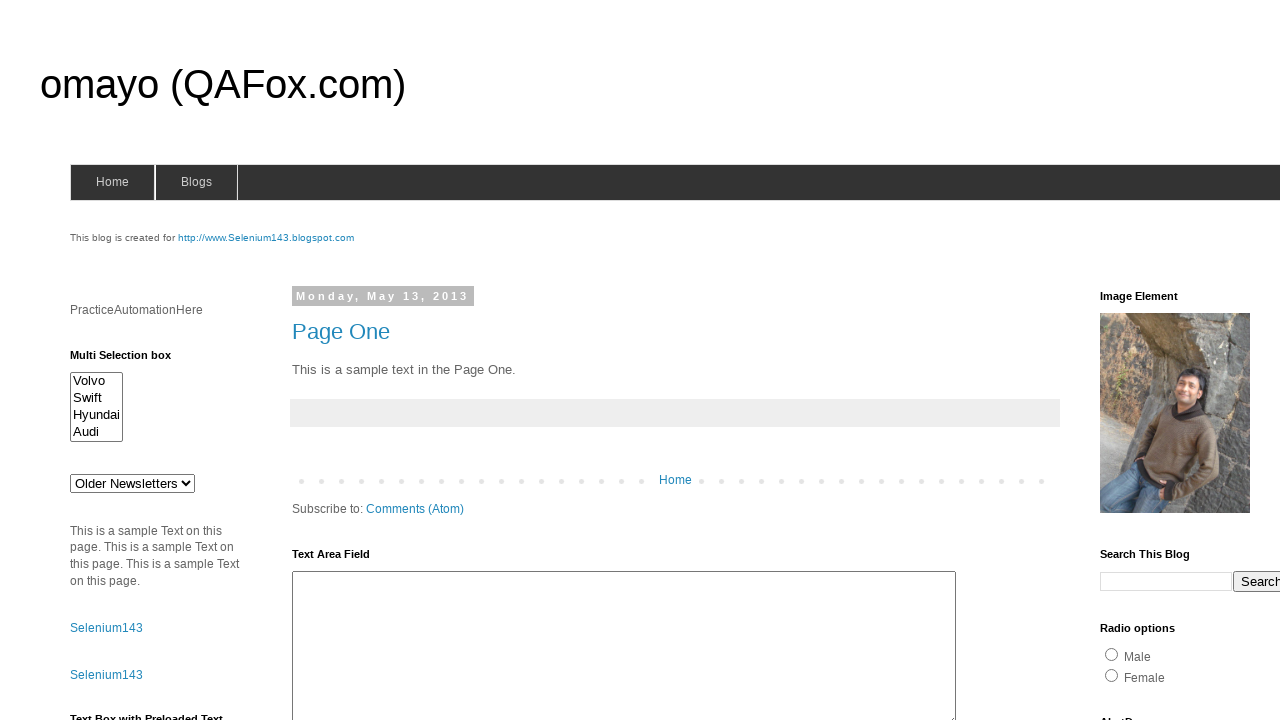

Scrolled button element into view
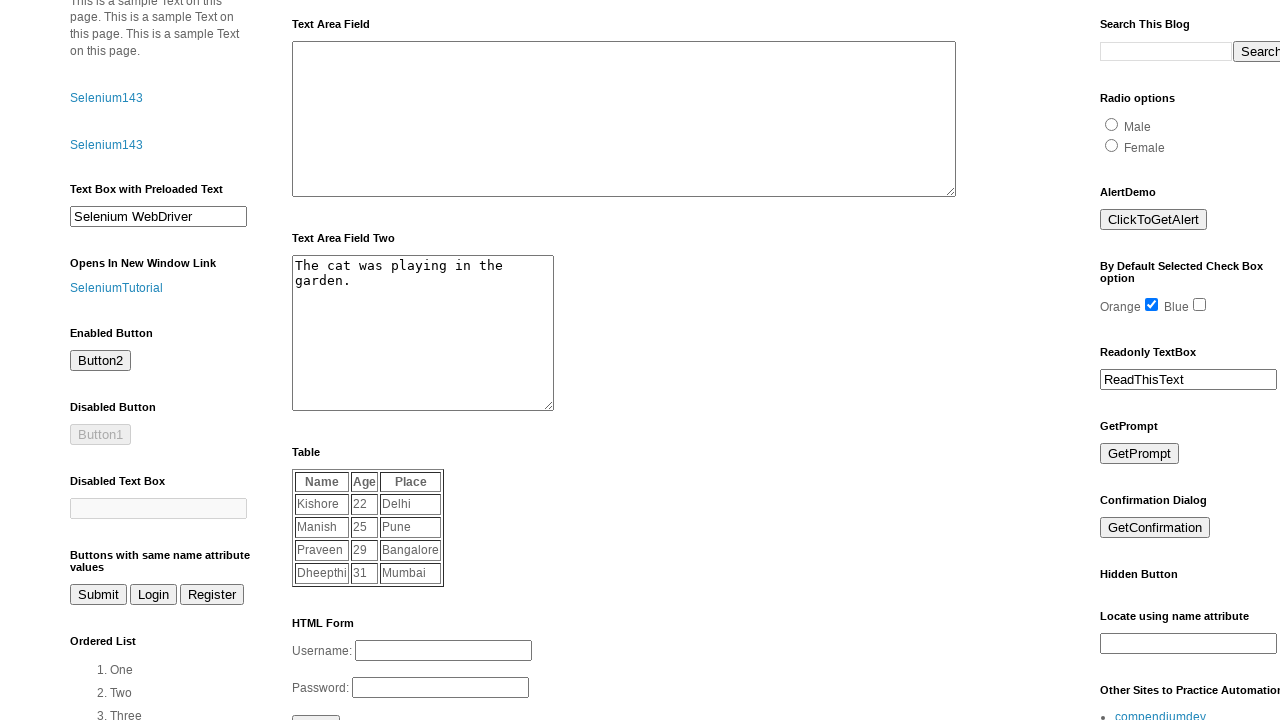

Verified button is visible after scrolling
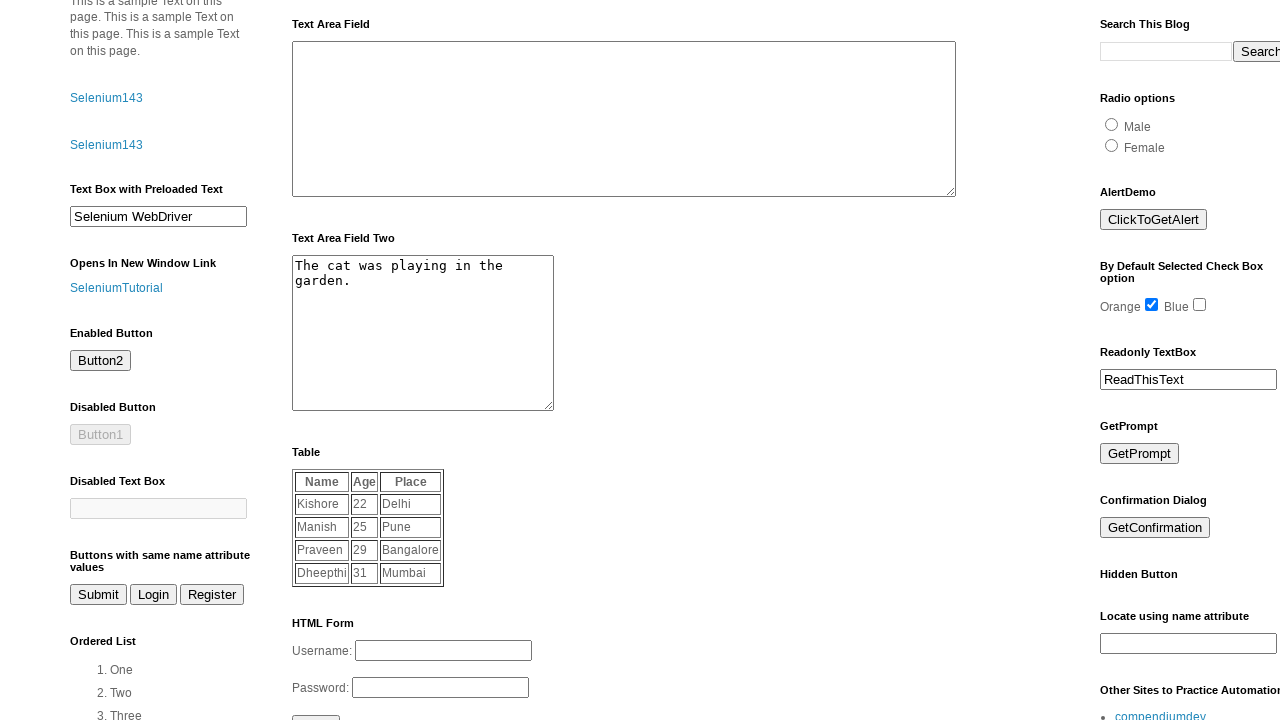

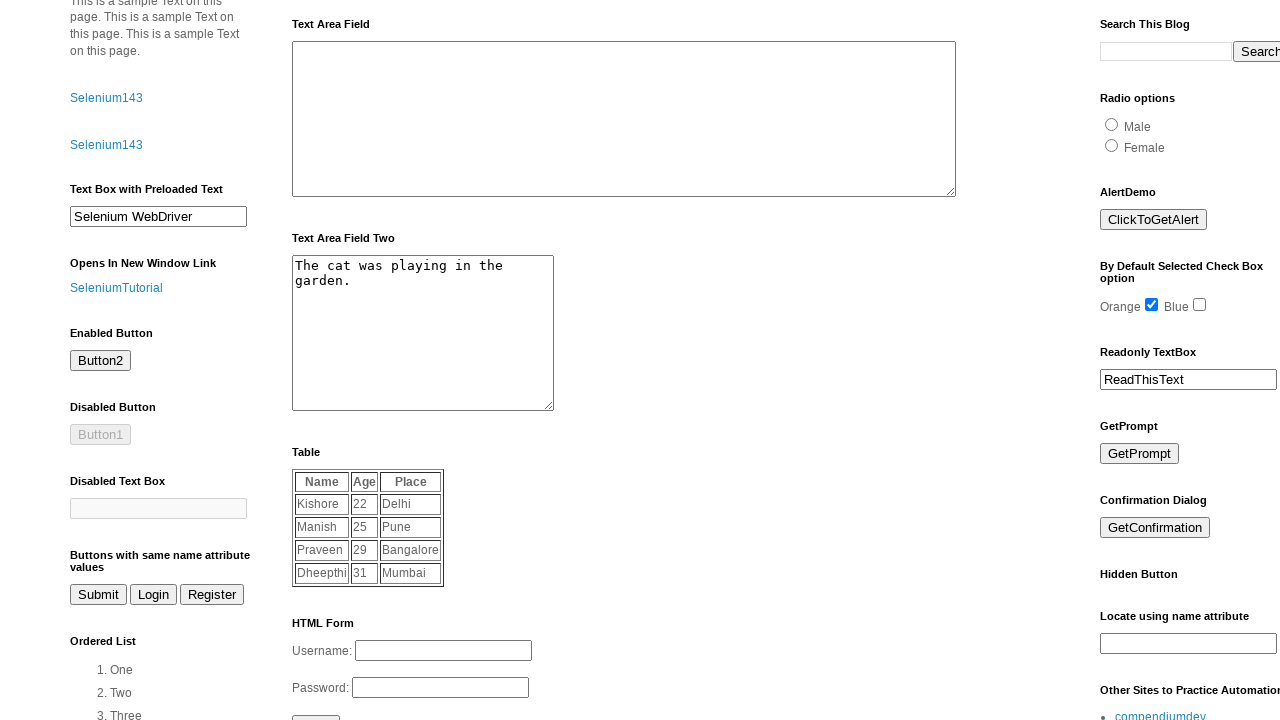